Tests mouse input events on a training page by performing left click, double click, and right click actions, then verifying that the active element updates correctly after each action.

Starting URL: https://v1.training-support.net/selenium/input-events

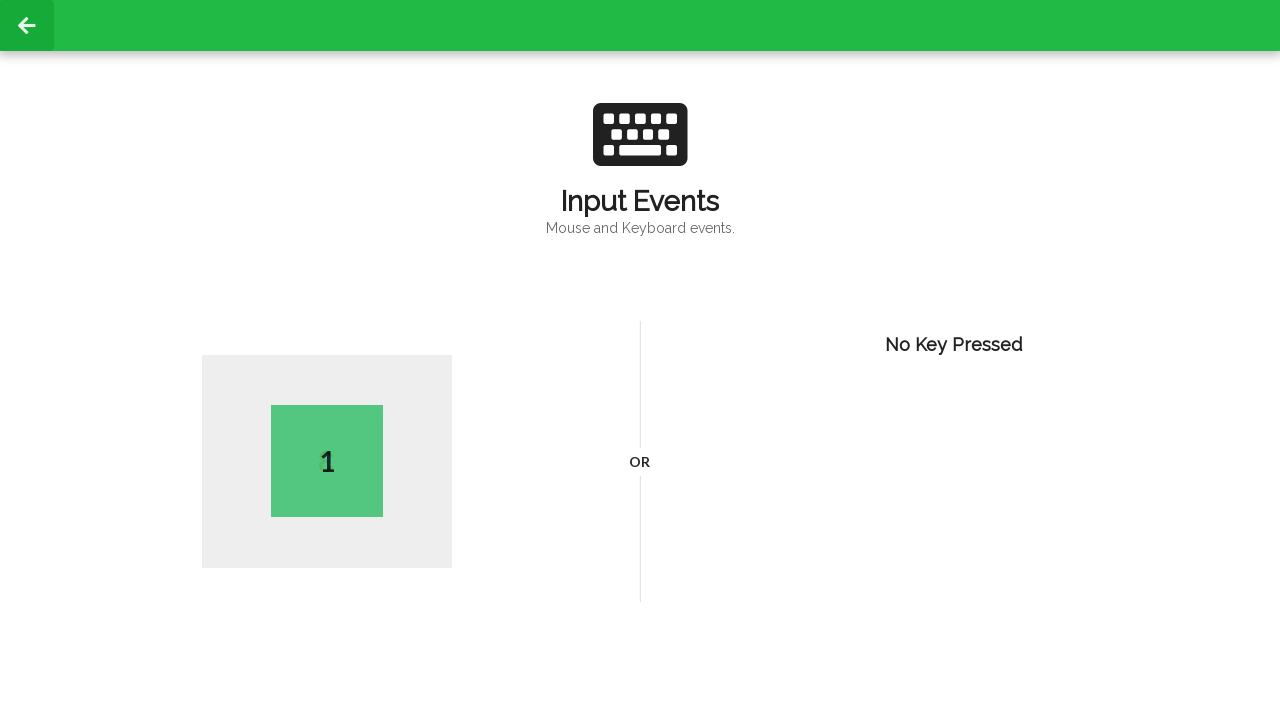

Navigated to input events training page
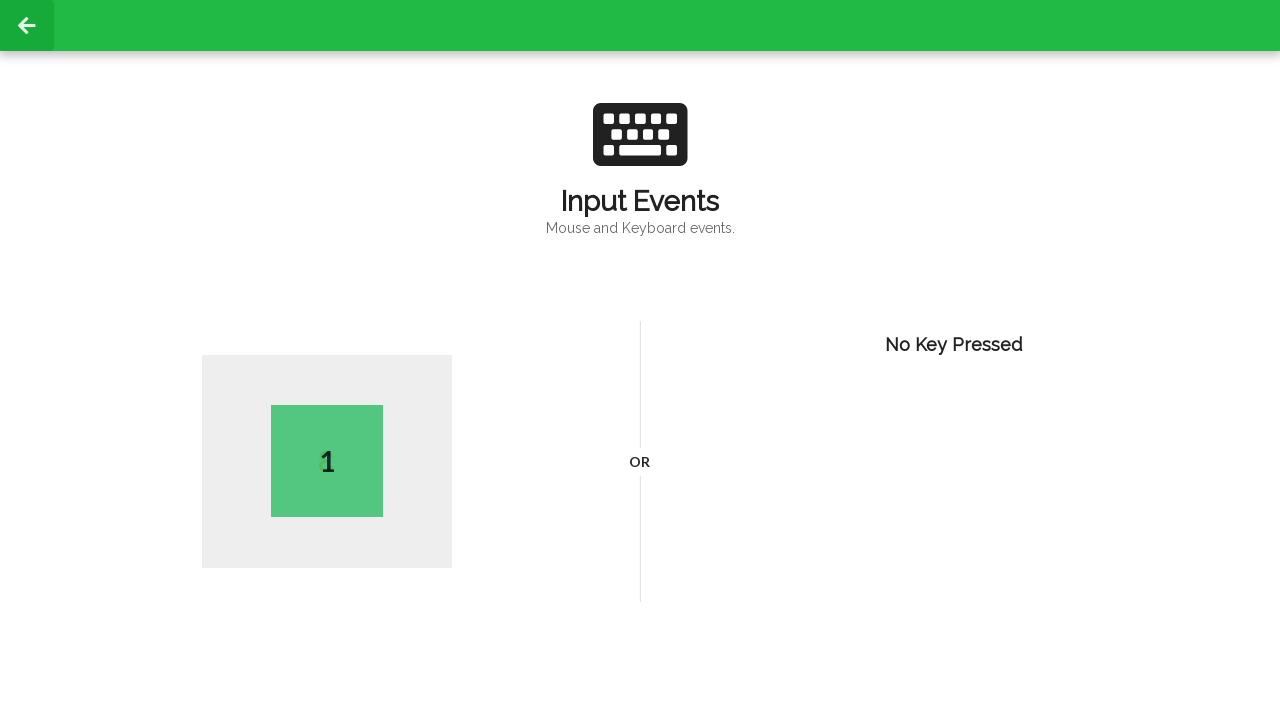

Performed left click at coordinates (400, 300) at (400, 300)
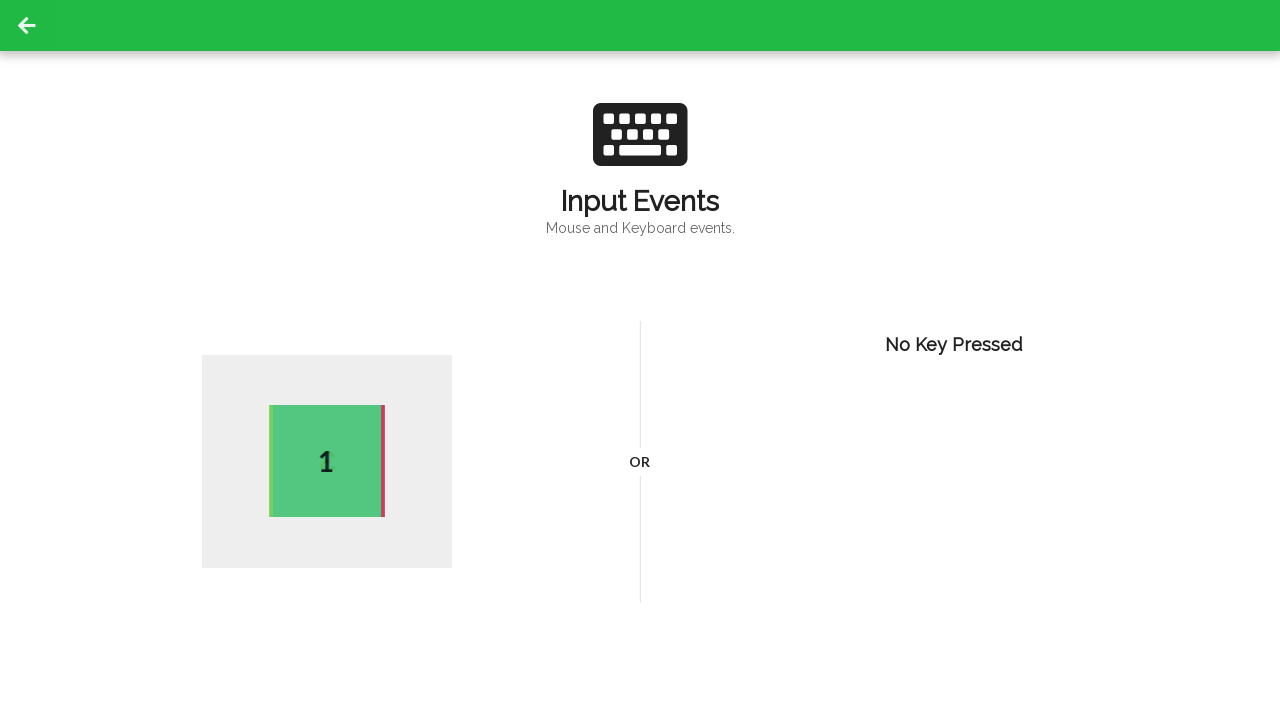

Verified active element appeared after left click
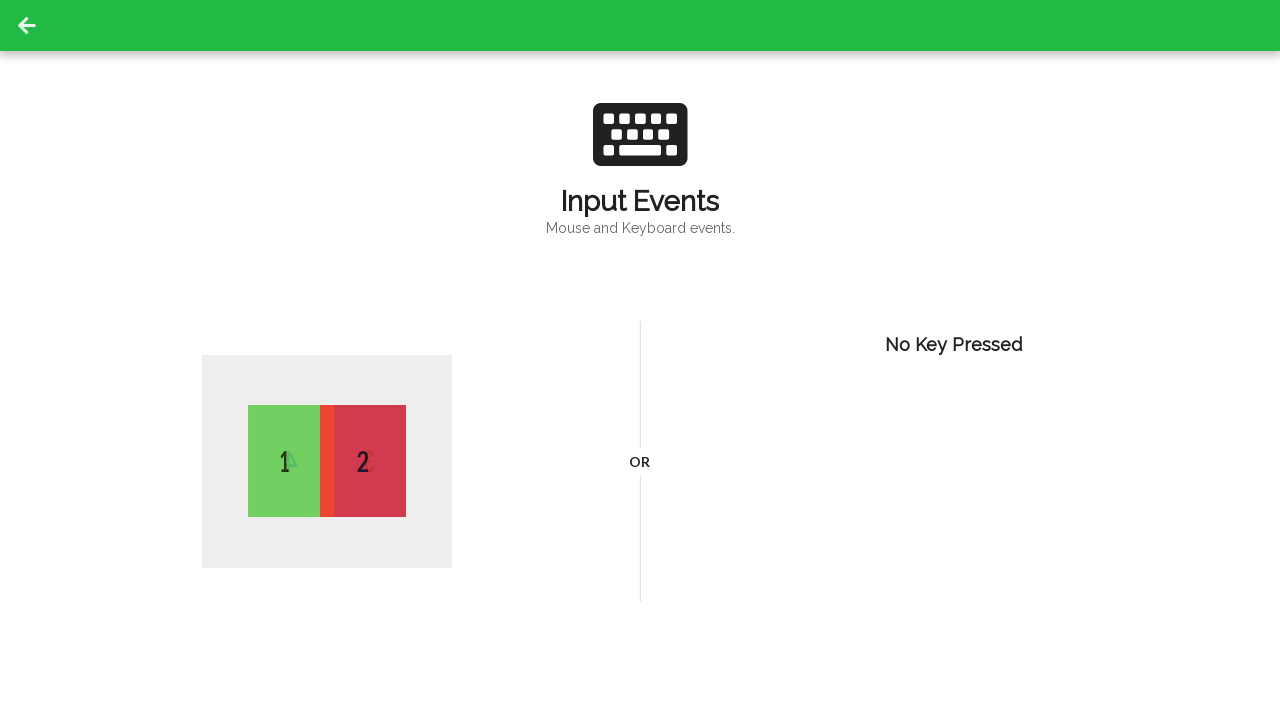

Performed double click at coordinates (400, 300)
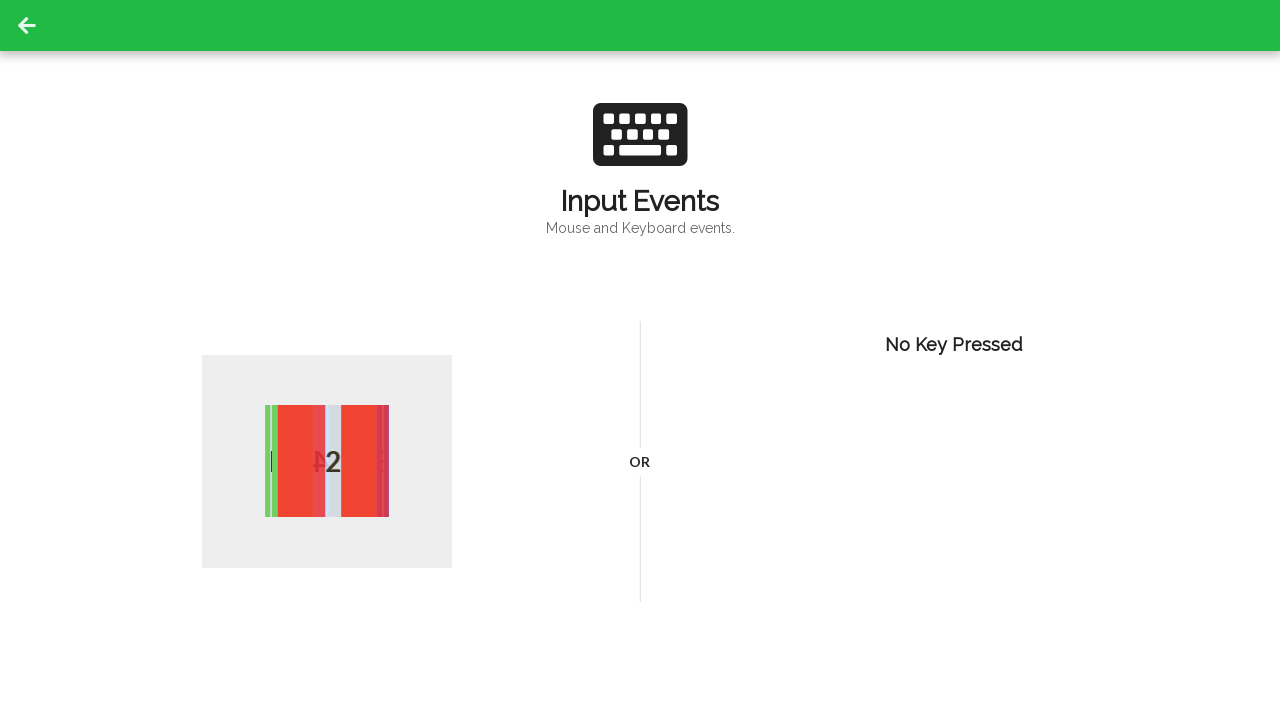

Verified active element updated after double click
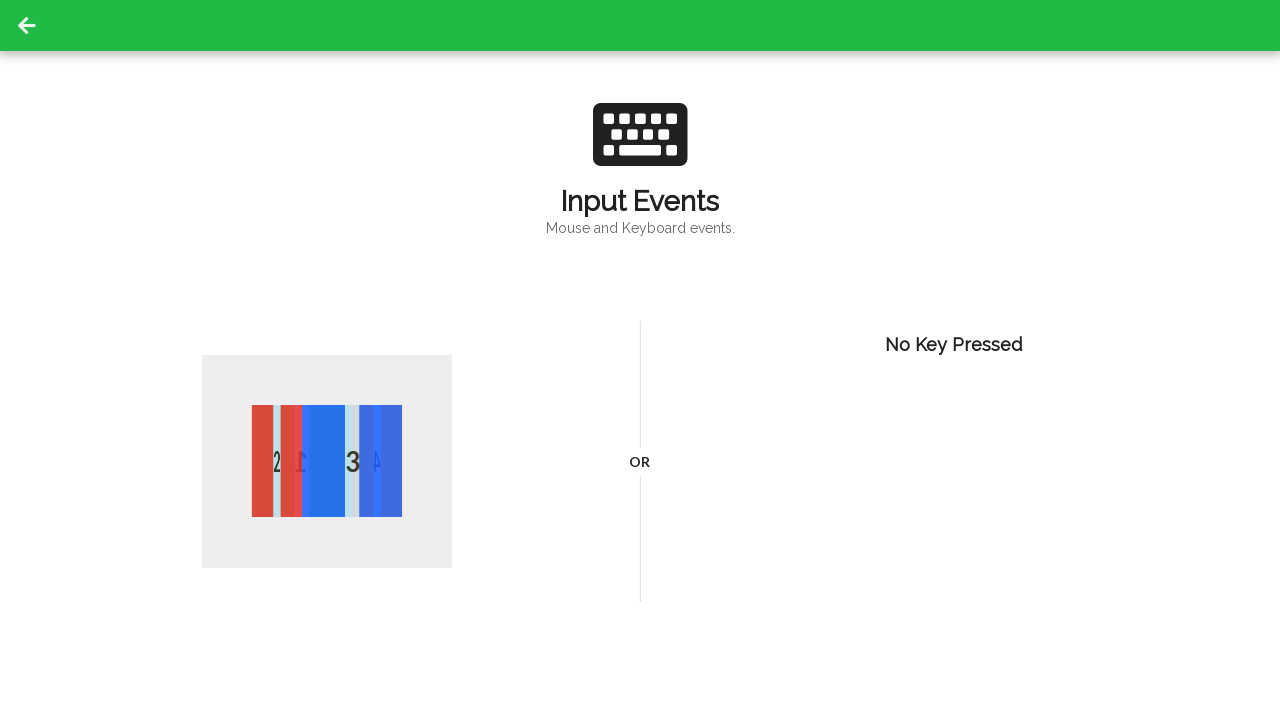

Performed right click at coordinates (400, 300) at (400, 300)
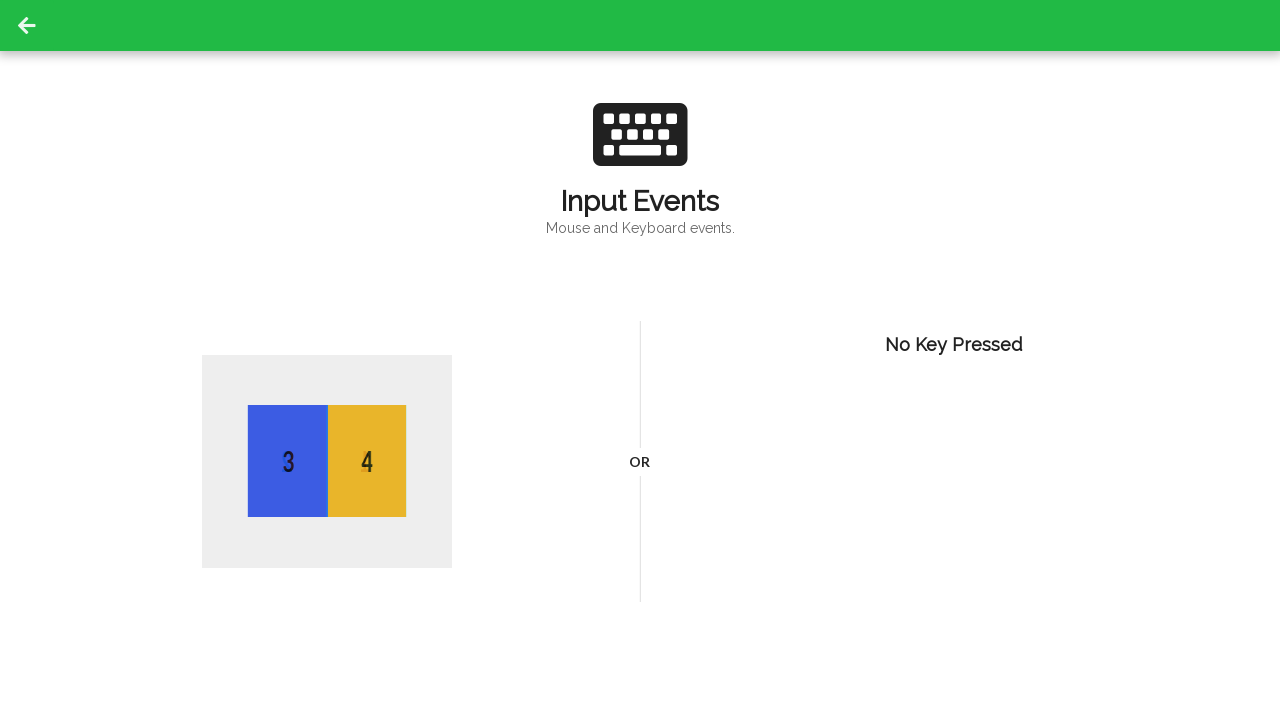

Verified active element updated after right click
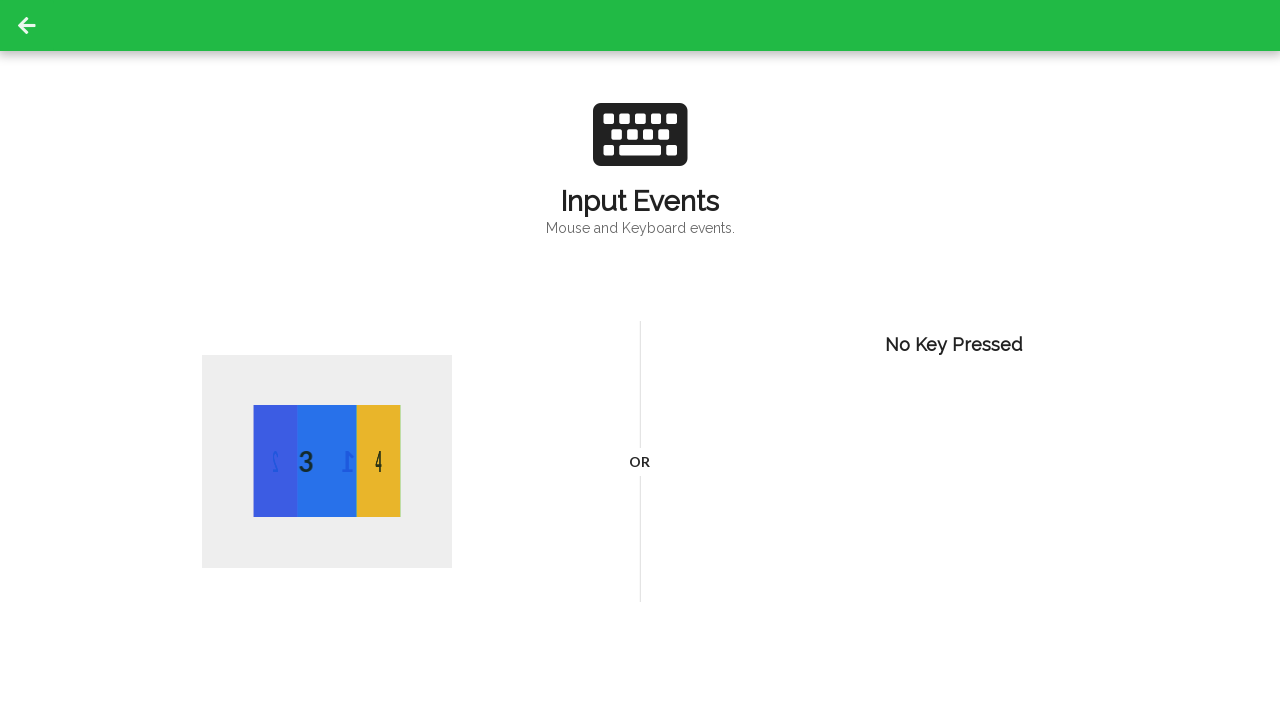

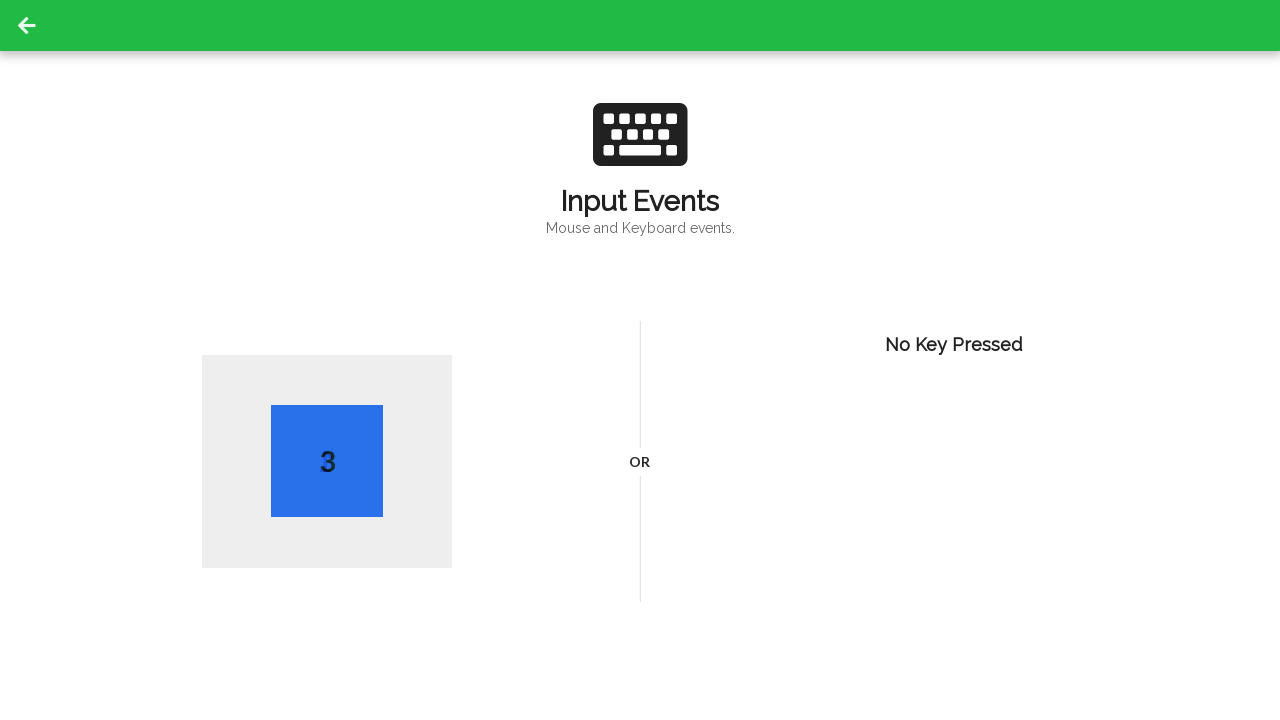